Tests multiple window handling by opening new browser windows and switching between them before closing them

Starting URL: https://demoqa.com/browser-windows

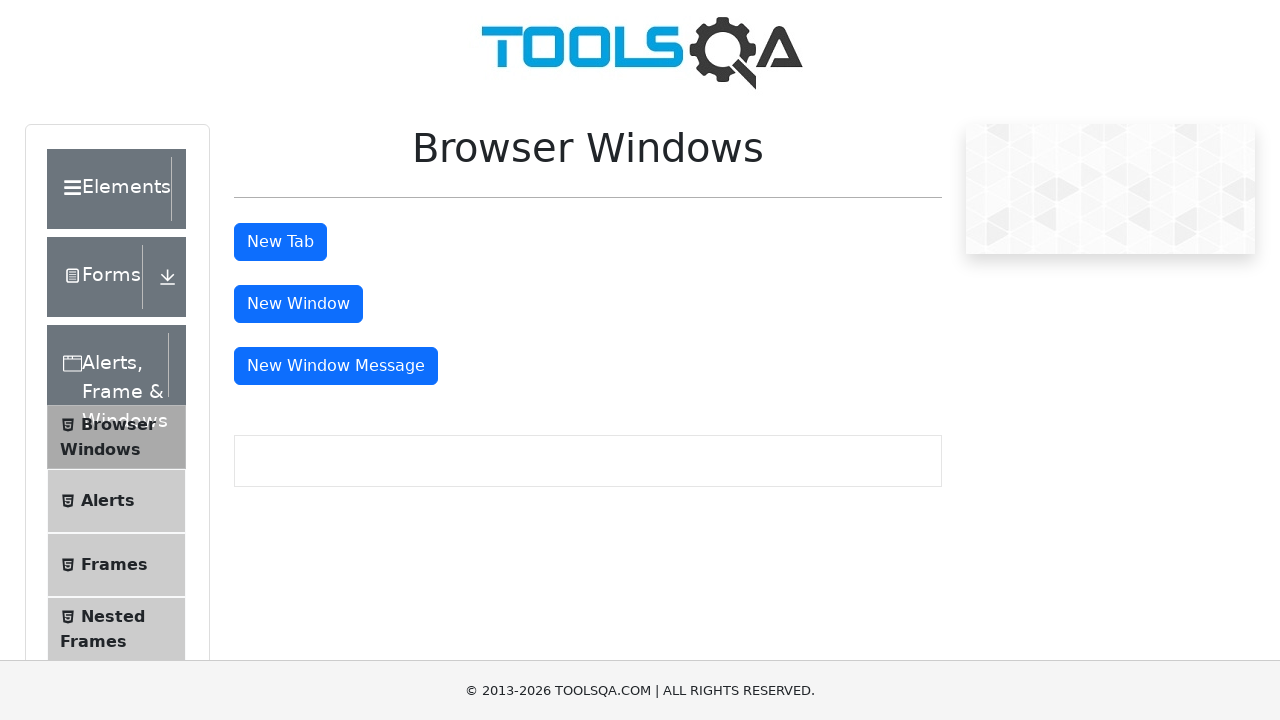

Clicked button to open first new window at (298, 304) on button#windowButton
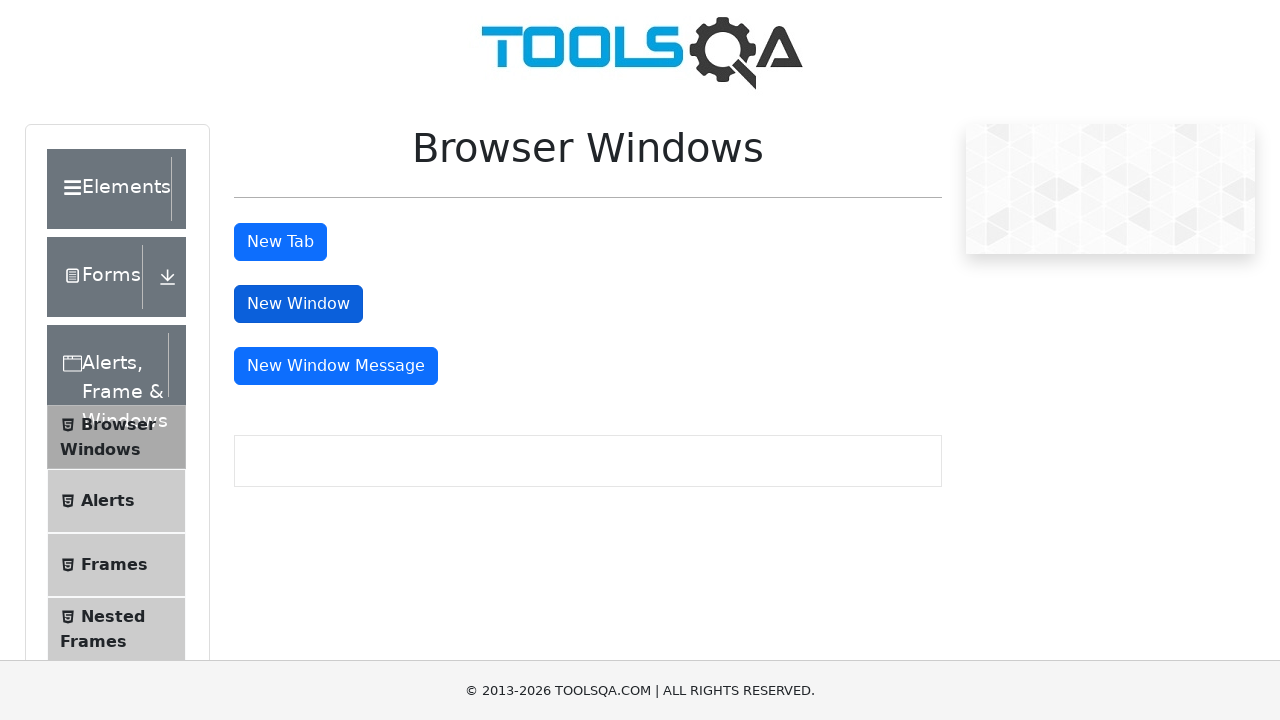

Clicked button to open second new window at (298, 304) on button#windowButton
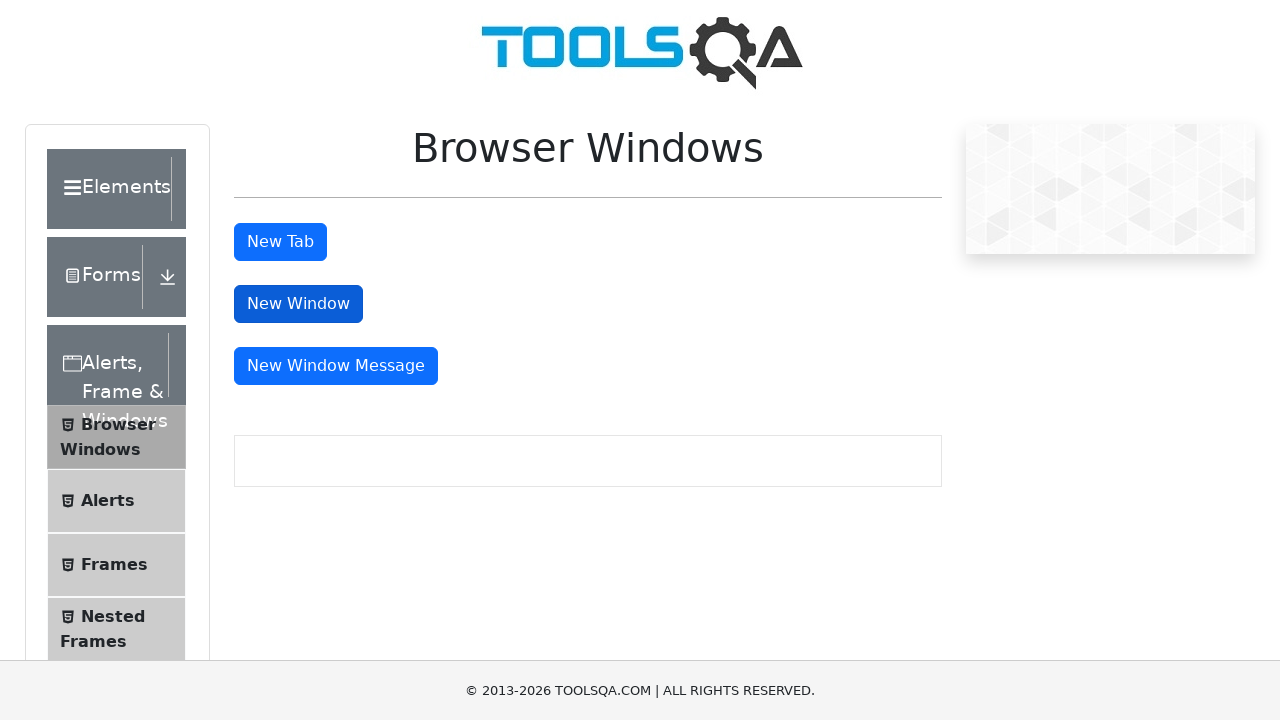

Clicked button to open third new window at (298, 304) on button#windowButton
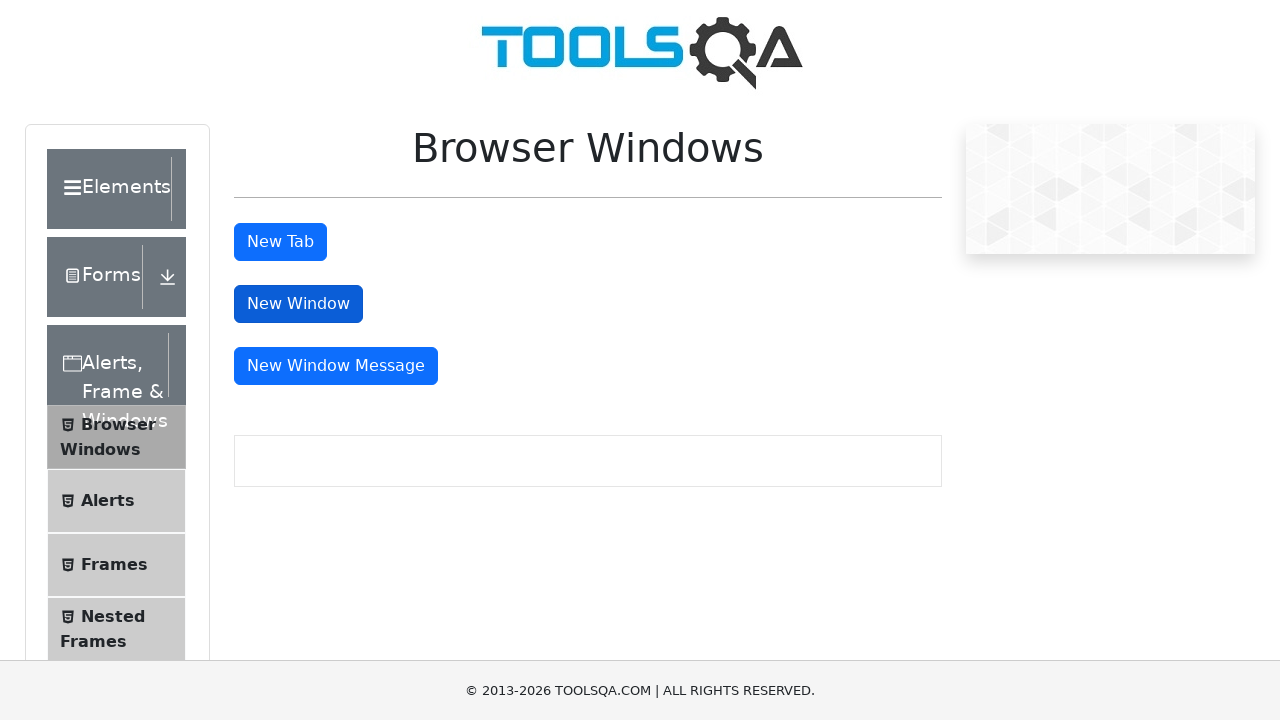

Retrieved all open pages/windows from context
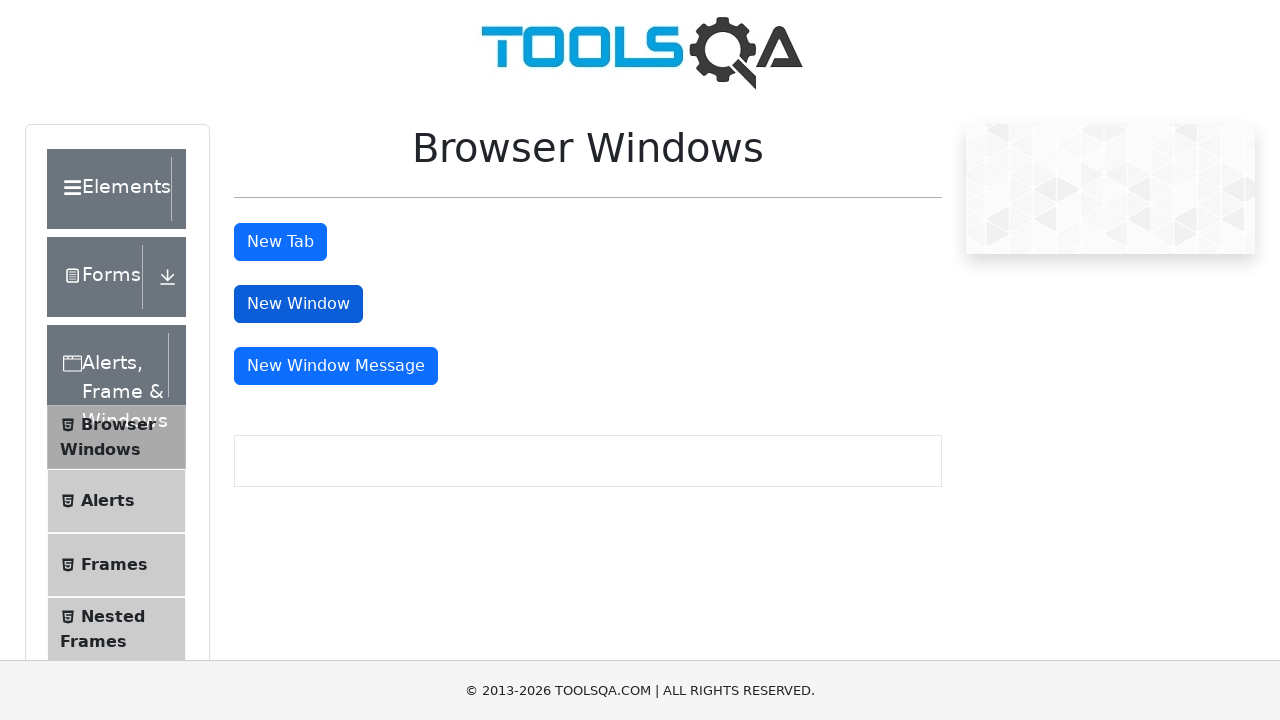

Closed the second window (index 1)
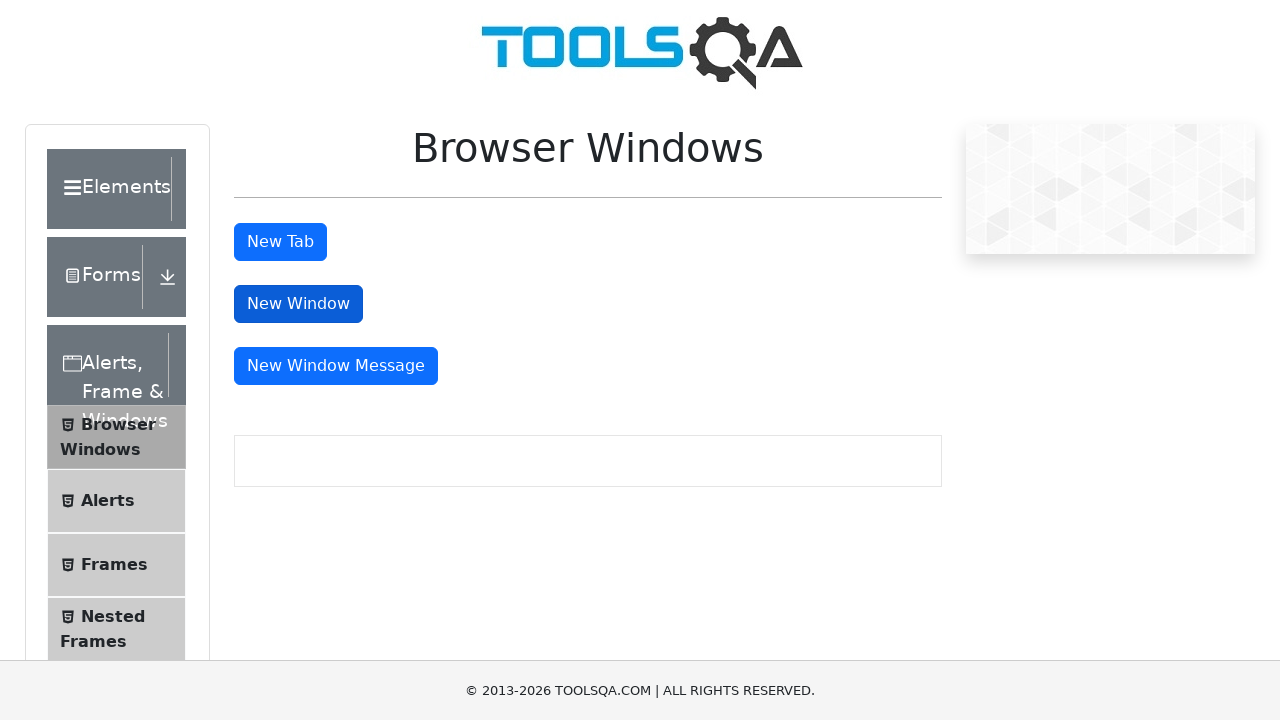

Closed the third window (index 2)
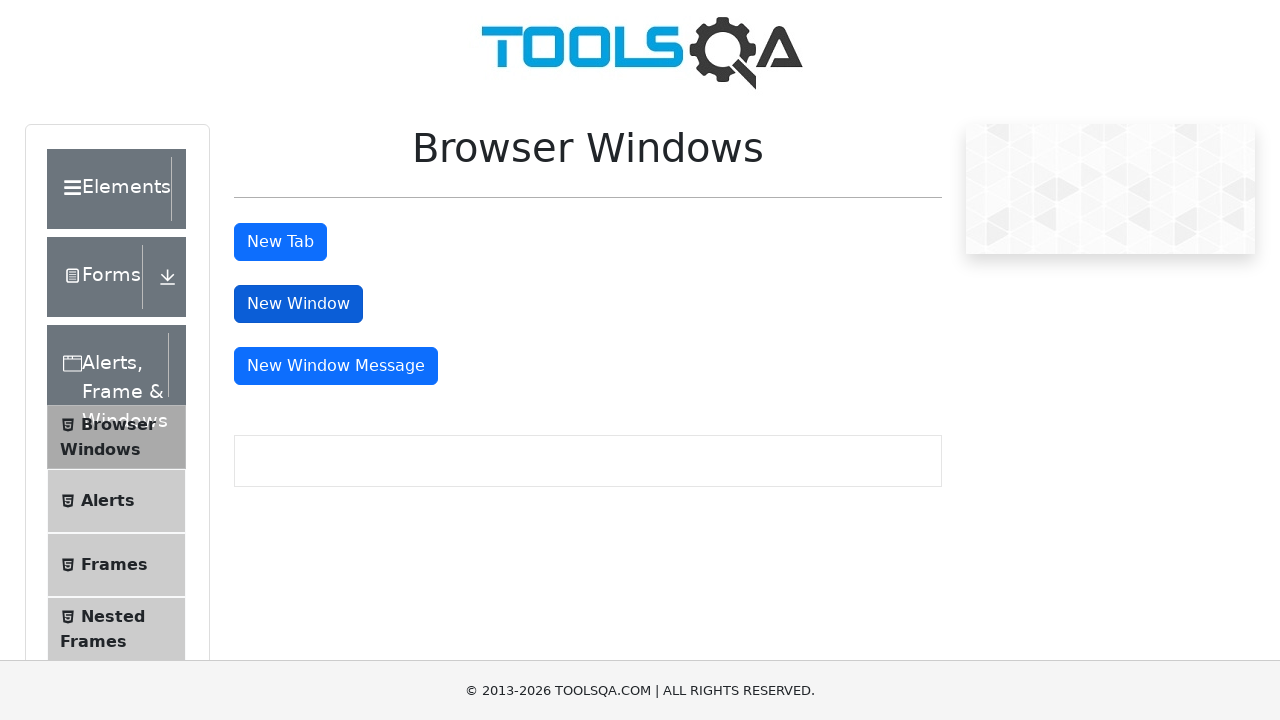

Closed the fourth window (index 3)
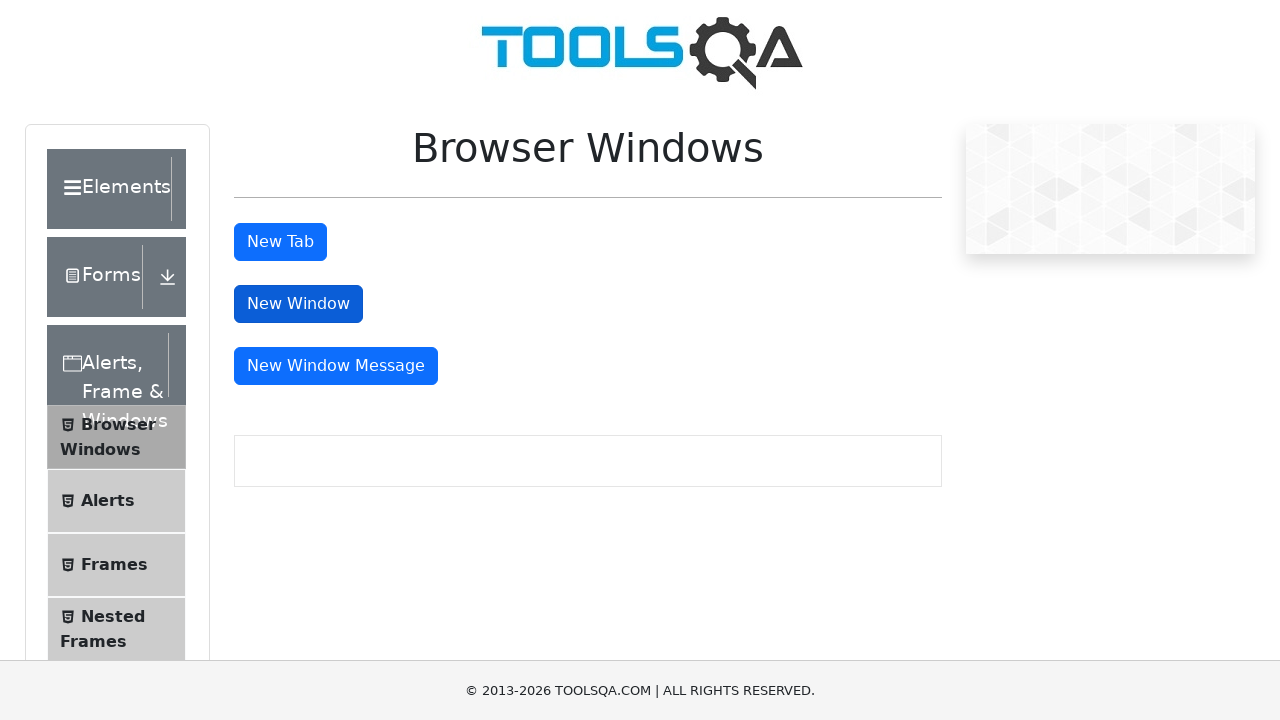

Original window remains open as the current context
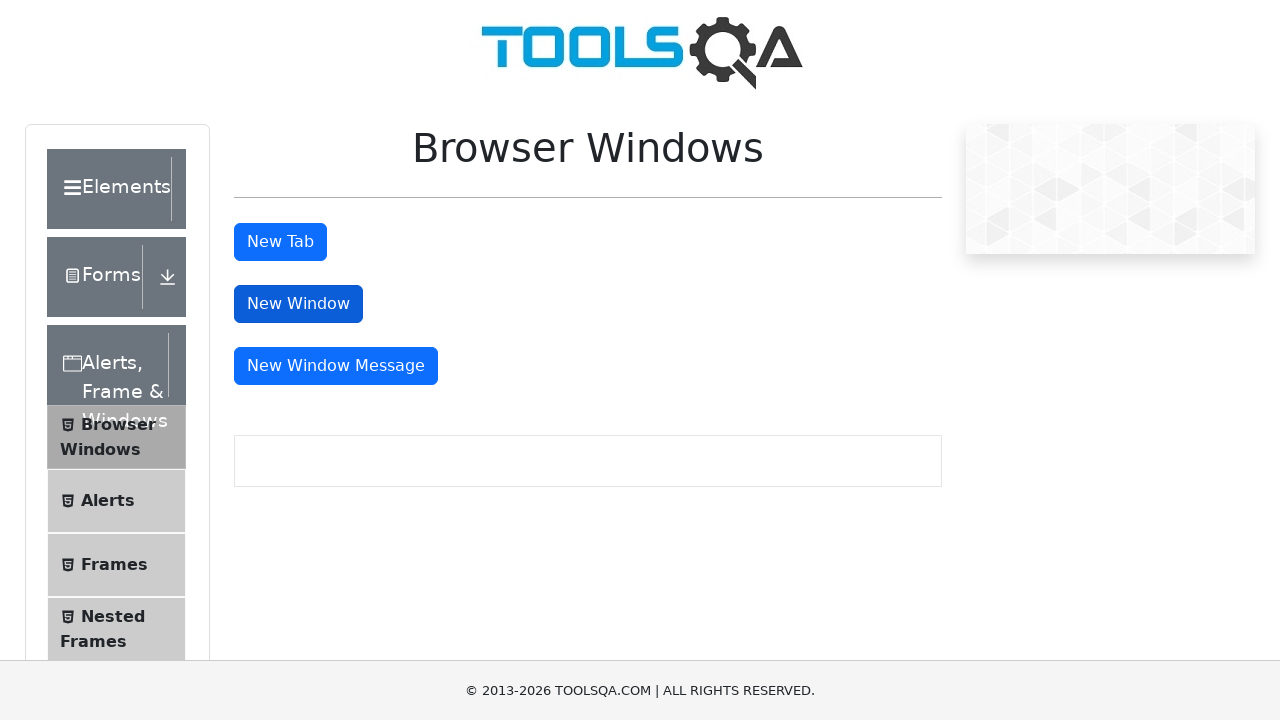

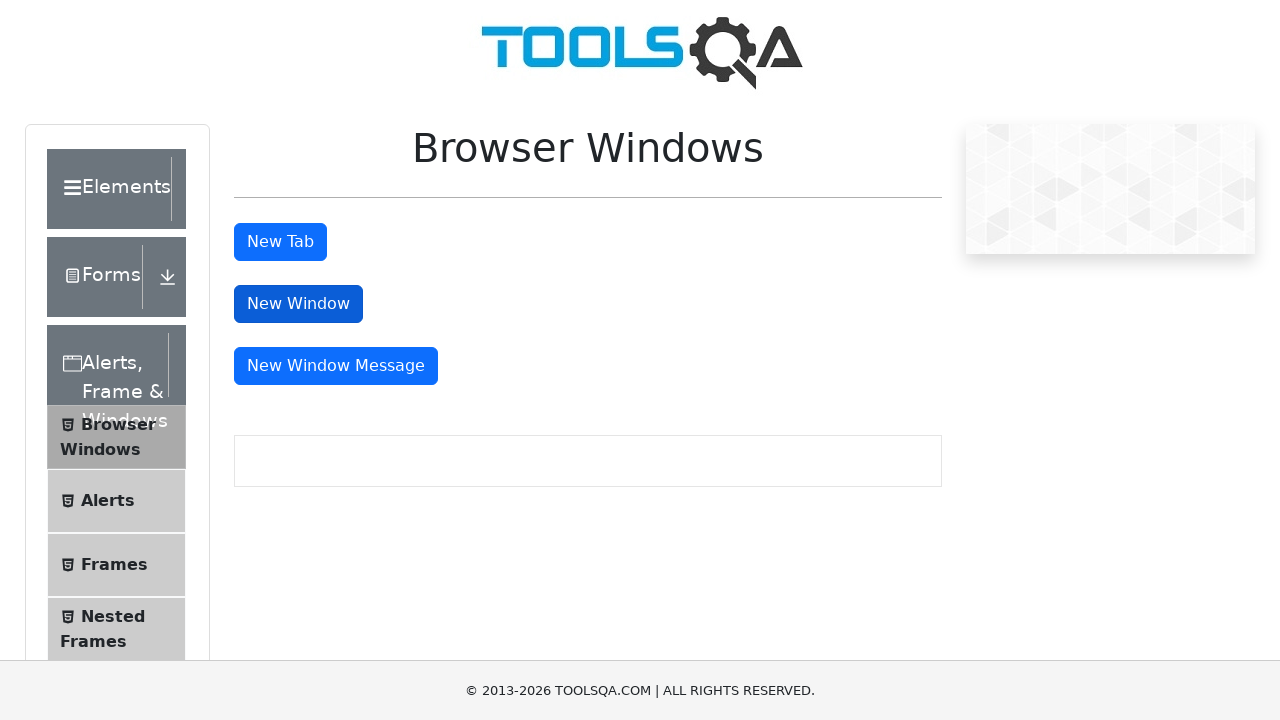